Tests dynamic content loading by clicking a Start button and waiting for a "Hello World" message to appear after the loading completes

Starting URL: https://the-internet.herokuapp.com/dynamic_loading/2

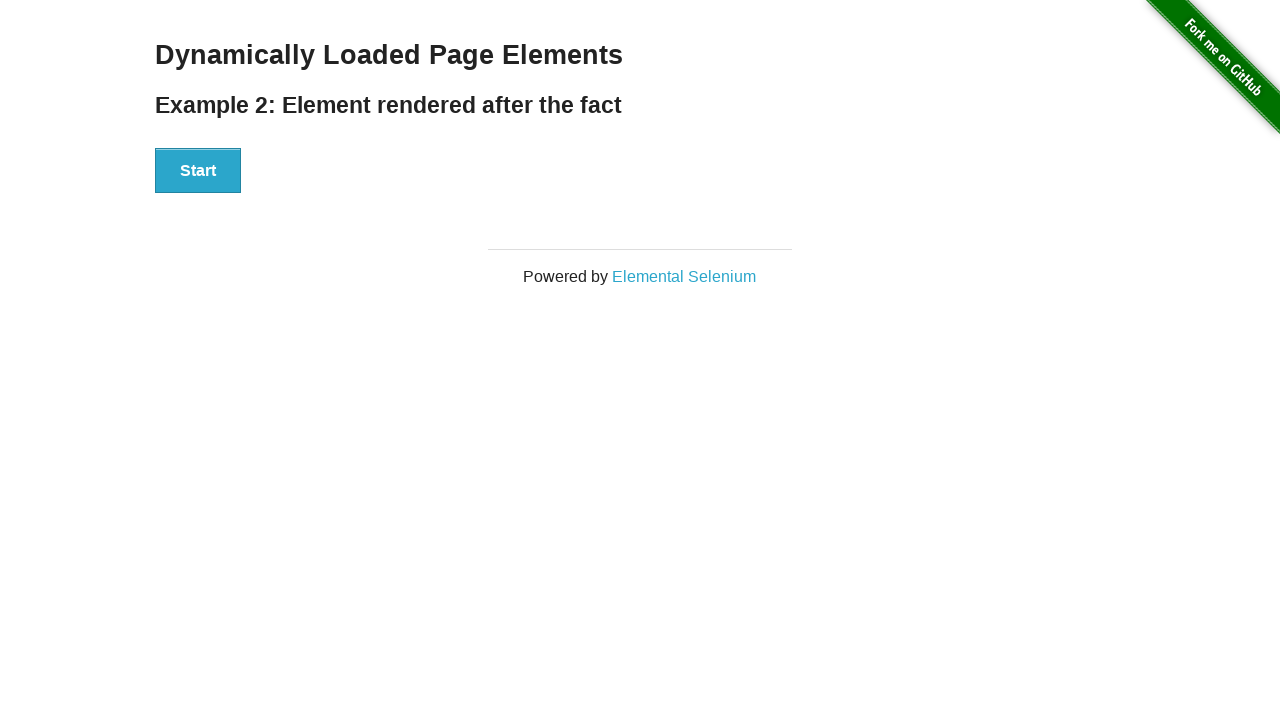

Clicked the Start button to trigger dynamic content loading at (198, 171) on div#start button
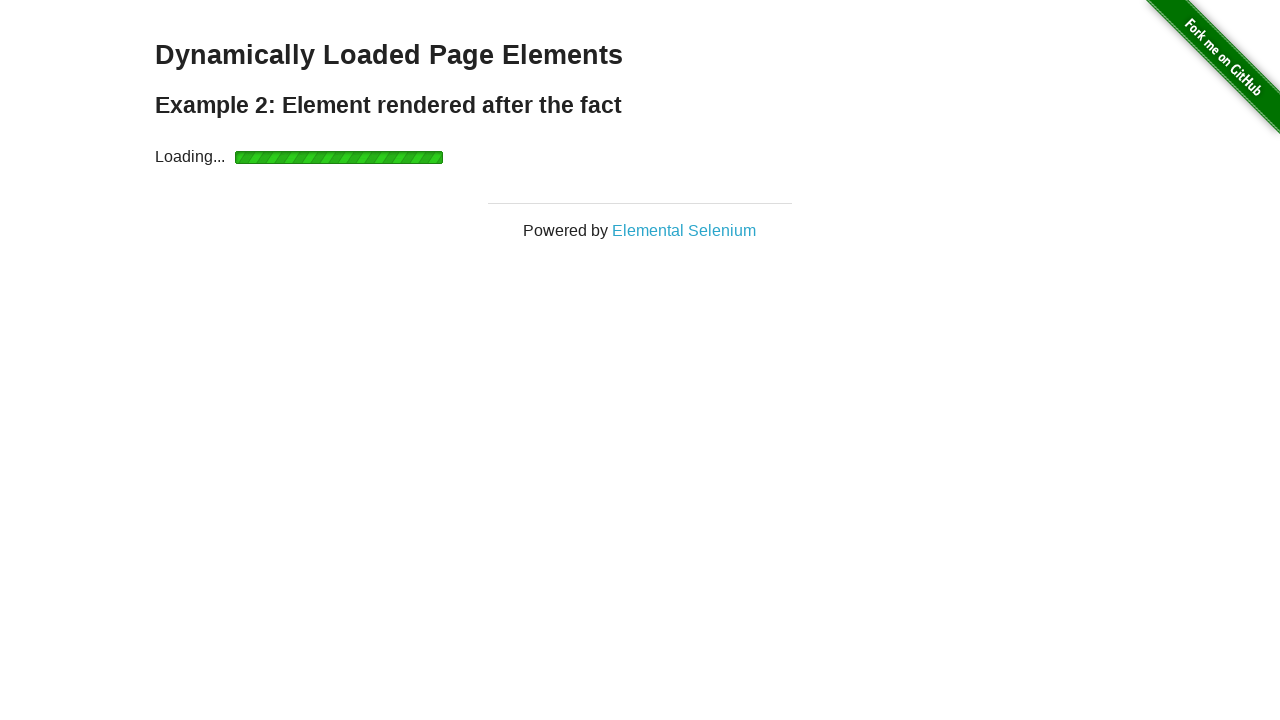

Hello World message appeared after loading completed
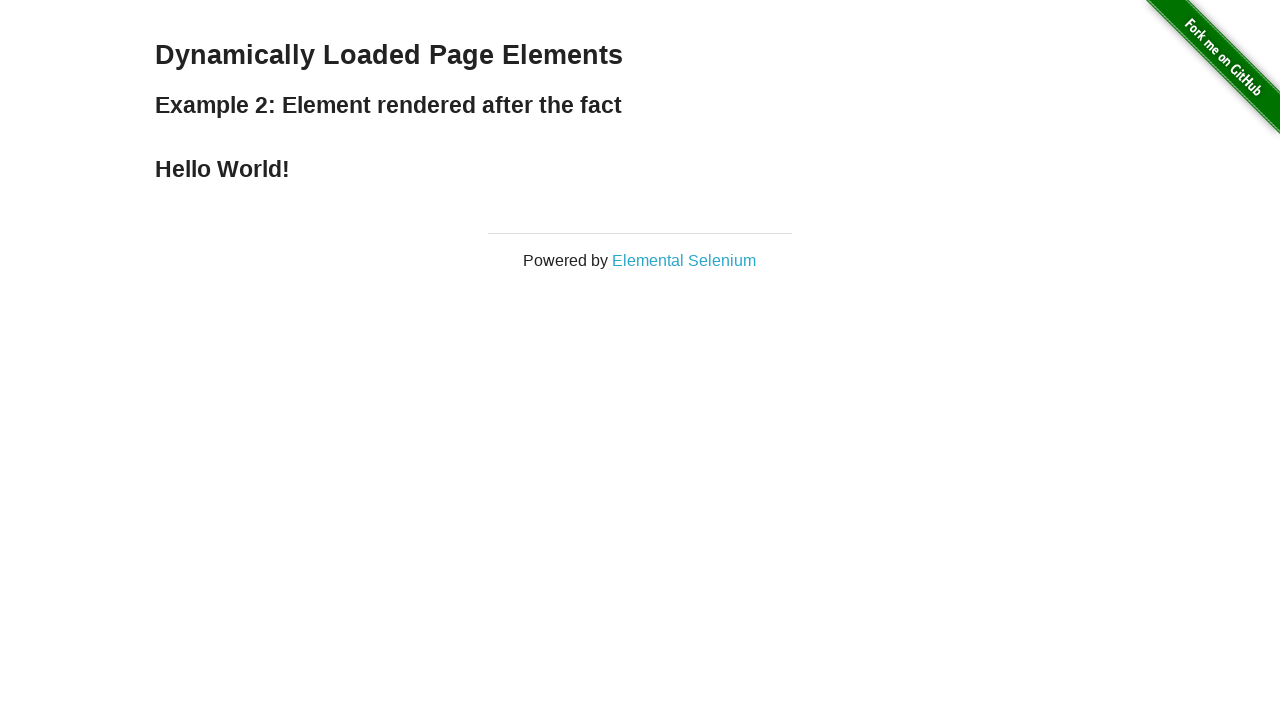

Verified Hello World text content: Hello World!
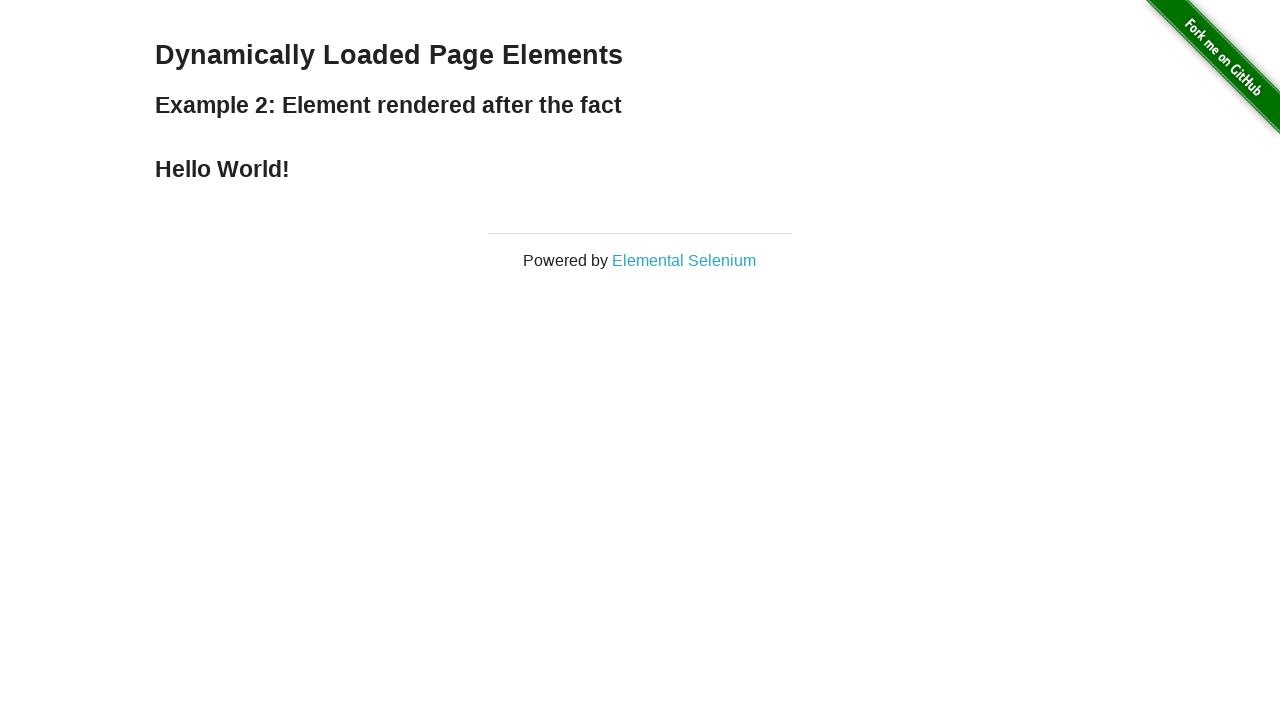

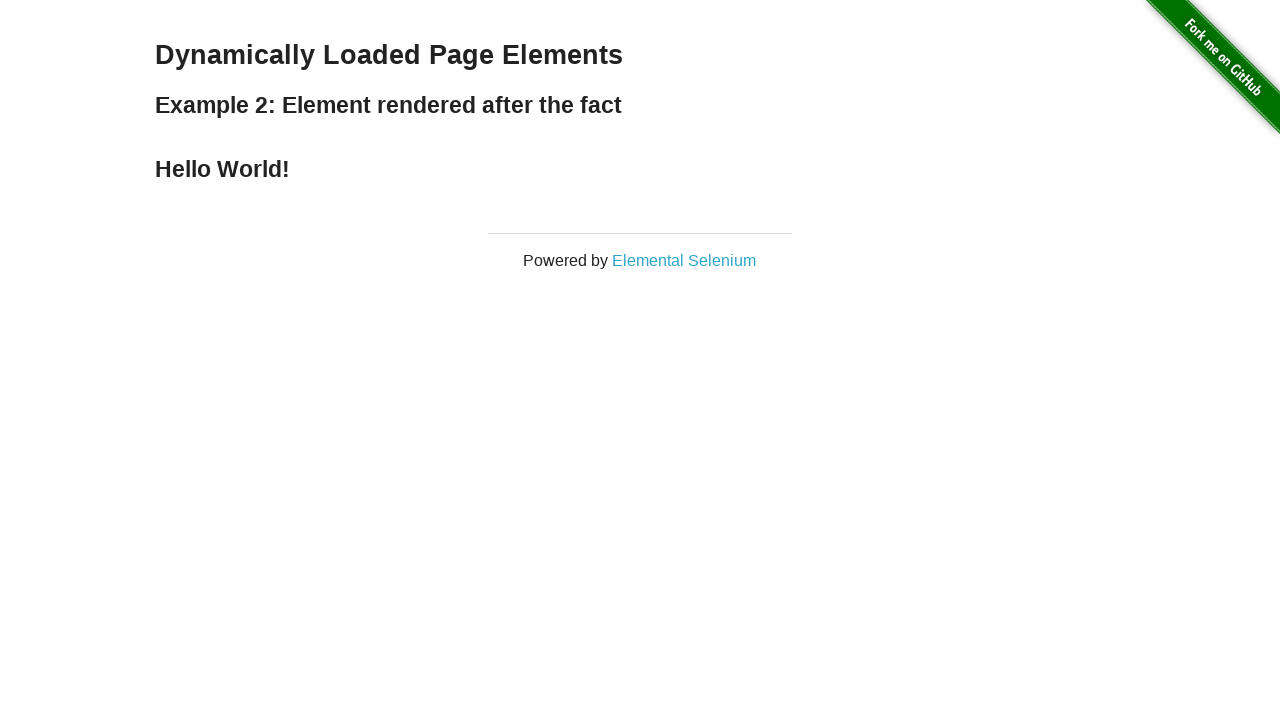